Navigates to a practice form page and fills the first input field found by tag name

Starting URL: https://demoqa.com/automation-practice-form

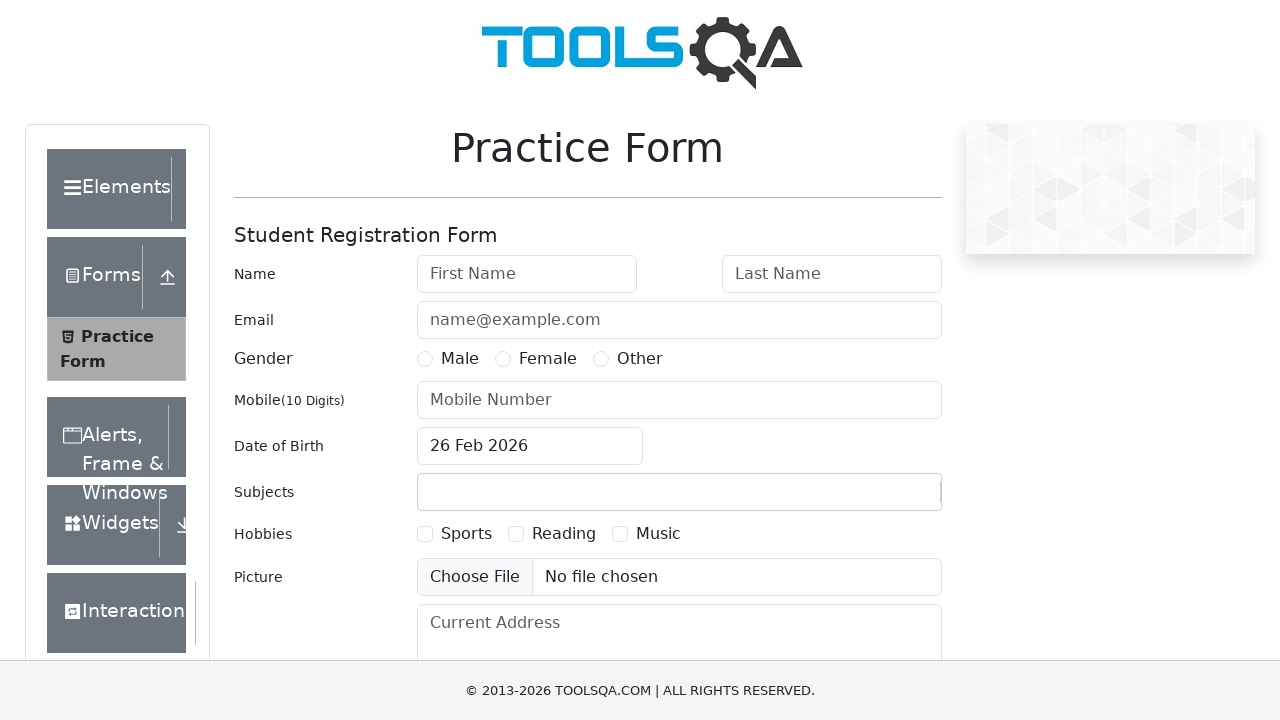

Navigated to automation practice form page
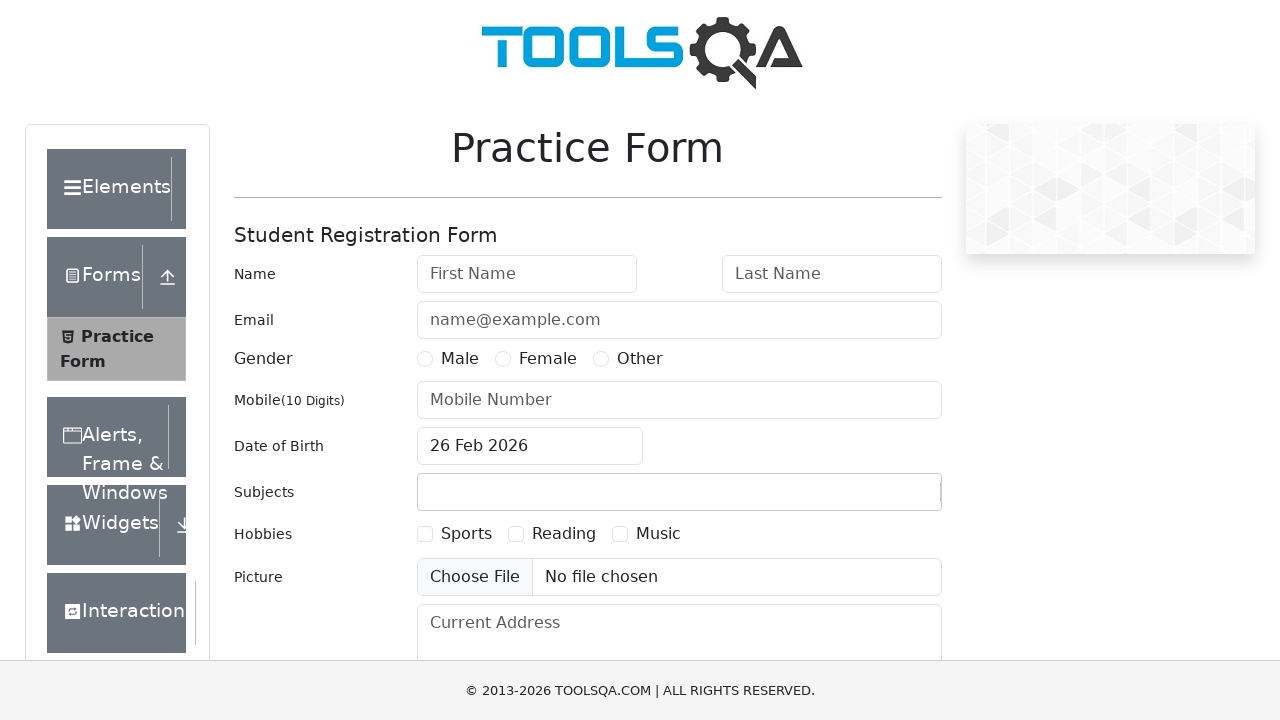

Filled first input field by tag name with 'karthik' on input >> nth=0
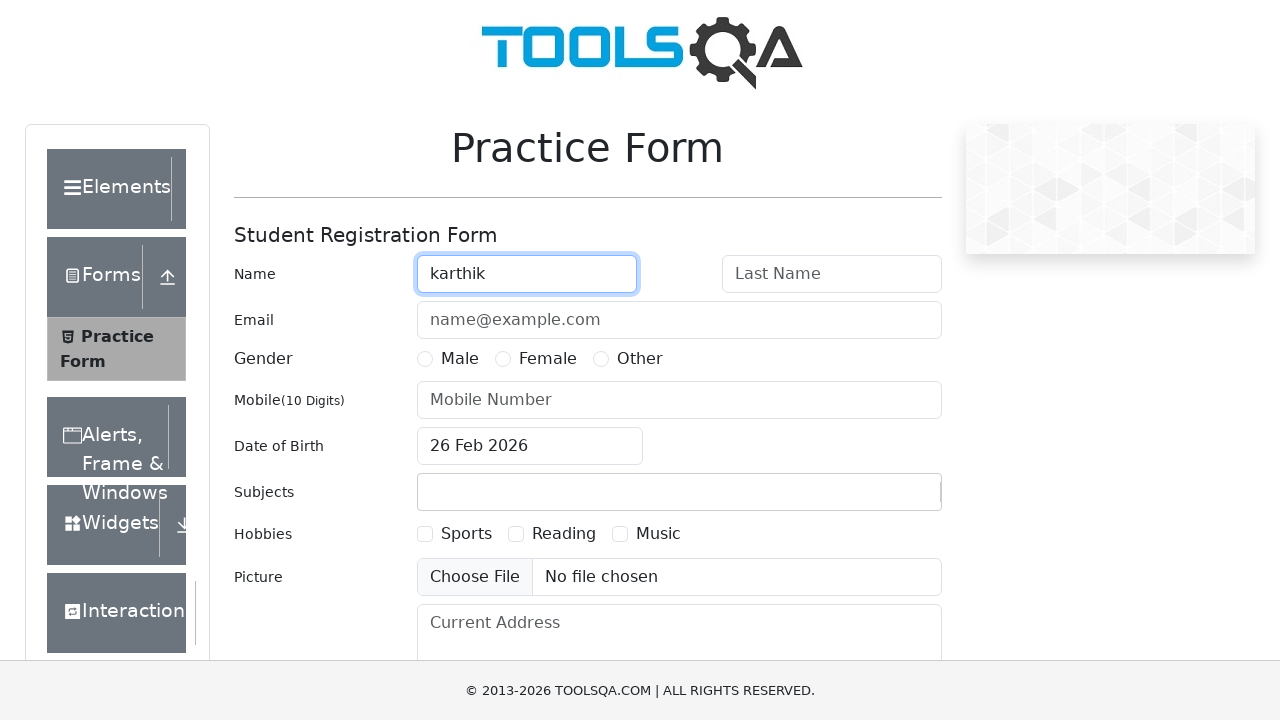

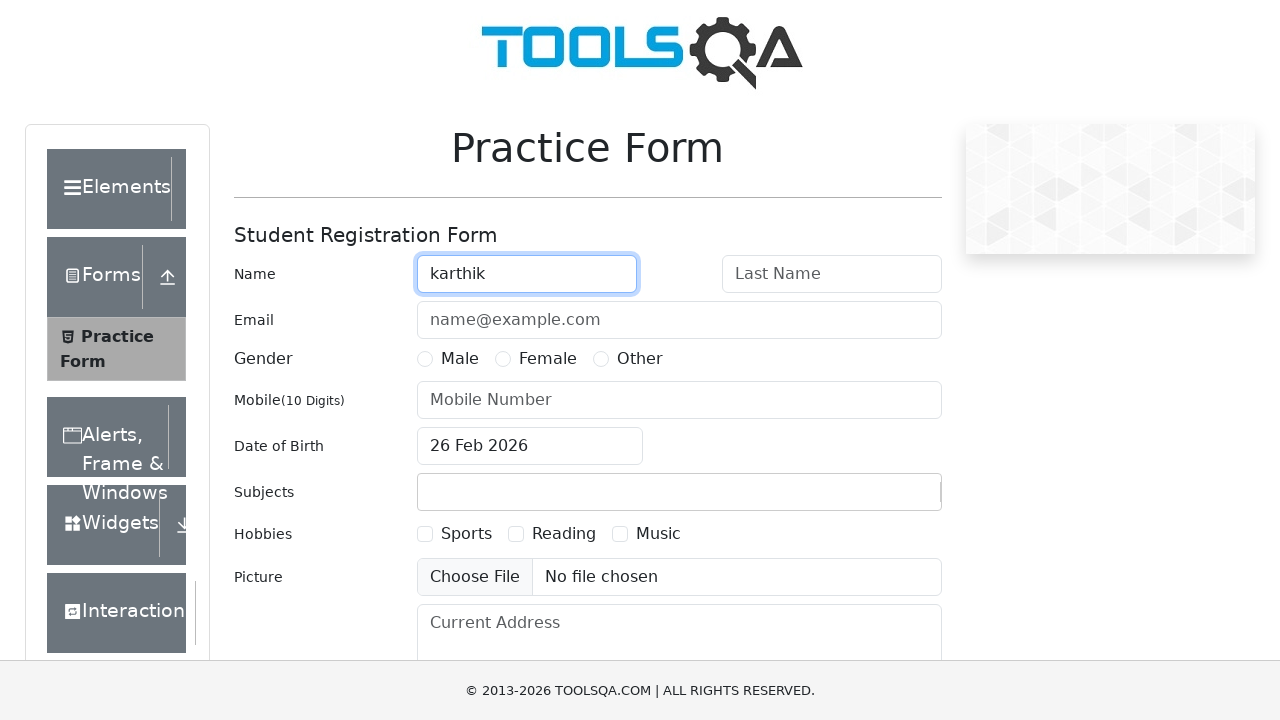